Verifies input fields by entering text into two textarea elements and asserting they are populated

Starting URL: https://omayo.blogspot.in/

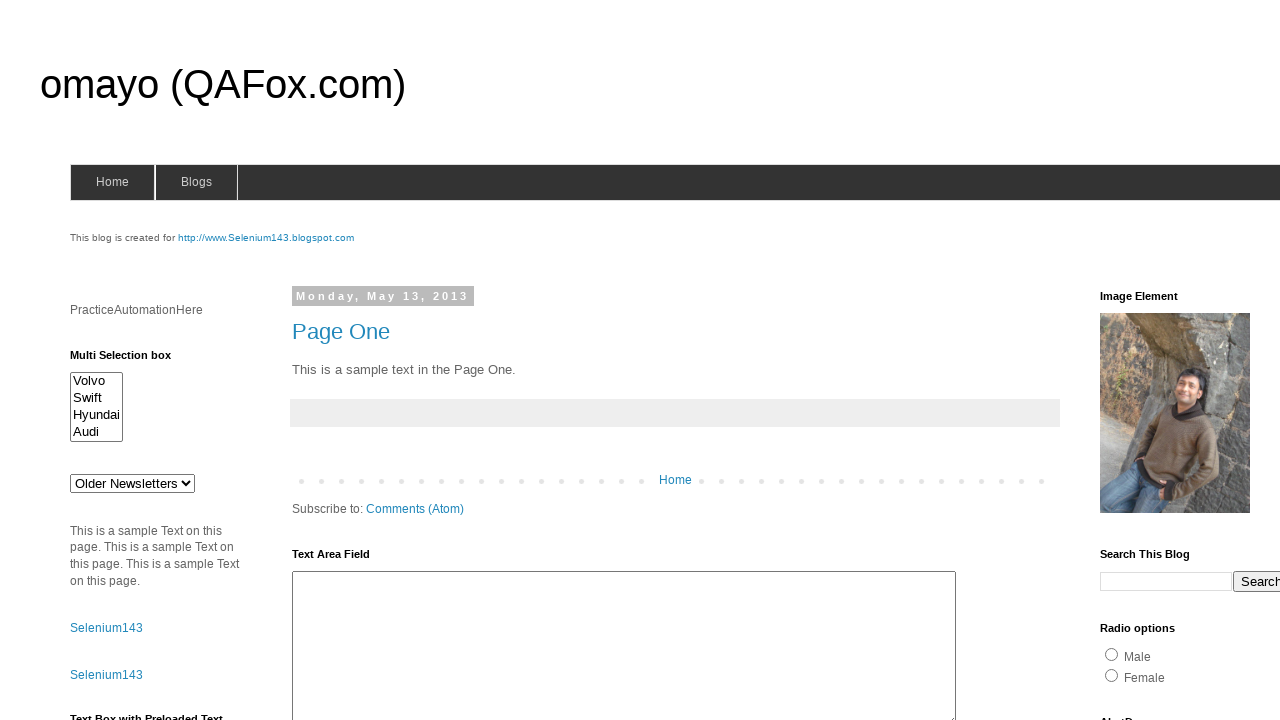

Filled first textarea with 'Muzammil Zia' on #ta1
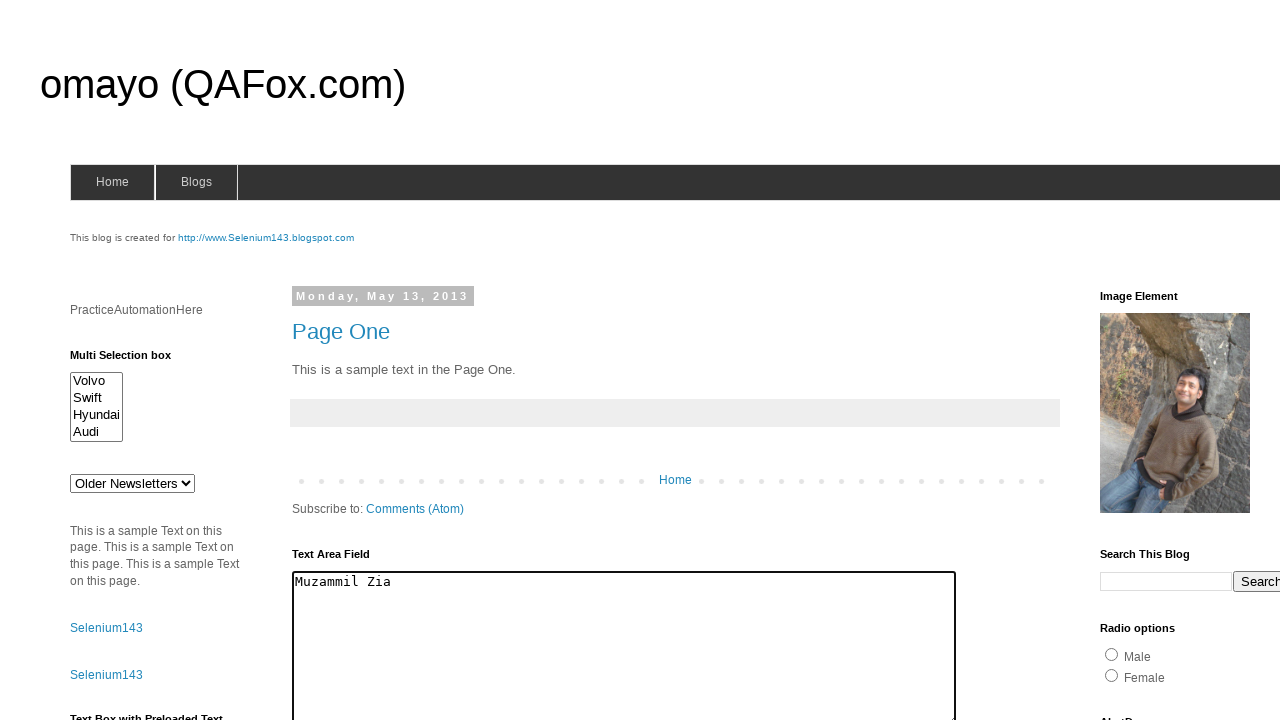

Located second textarea element
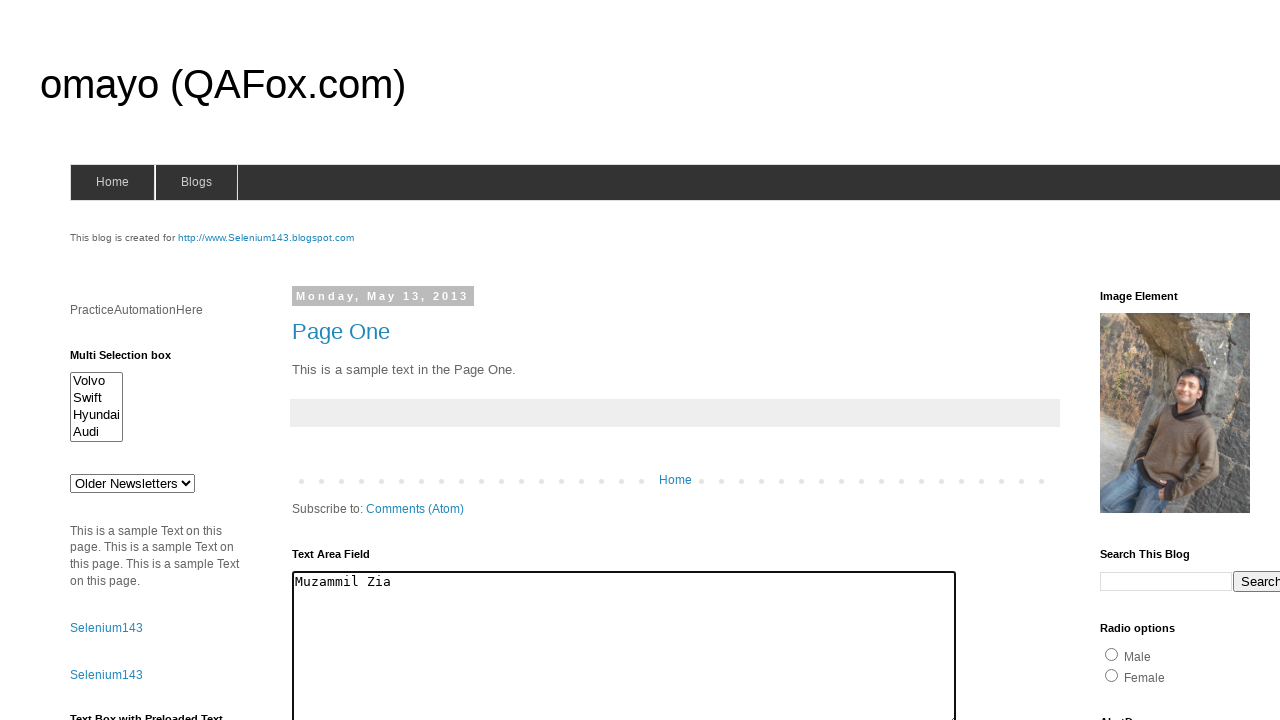

Cleared second textarea on xpath=//textarea[contains(text(),'The cat was playing in the garden.')]
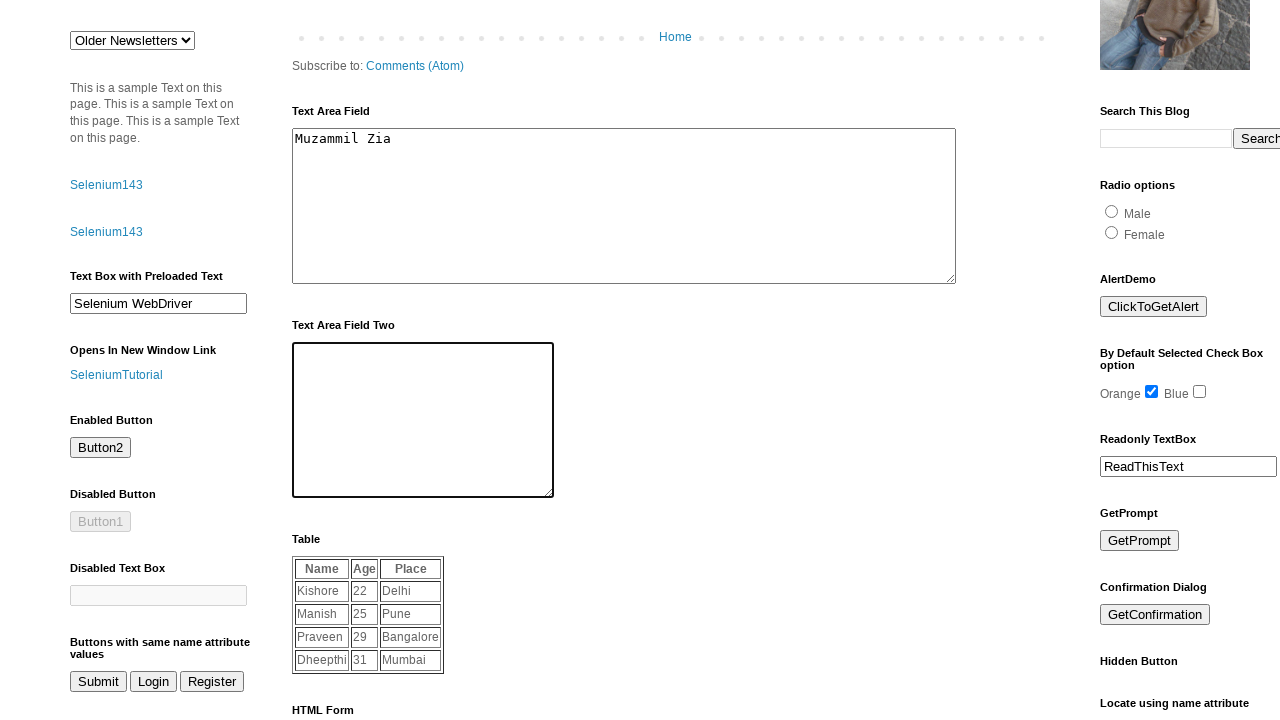

Filled second textarea with 'I am brave man' on xpath=//textarea[contains(text(),'The cat was playing in the garden.')]
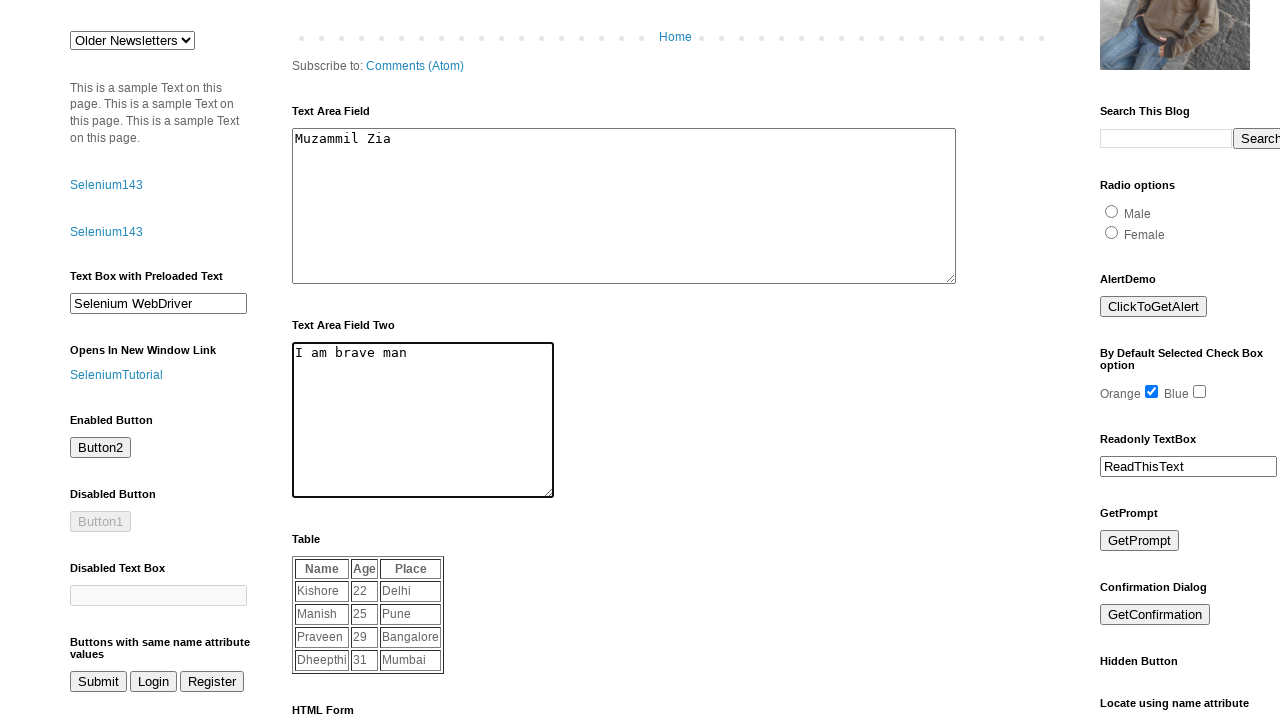

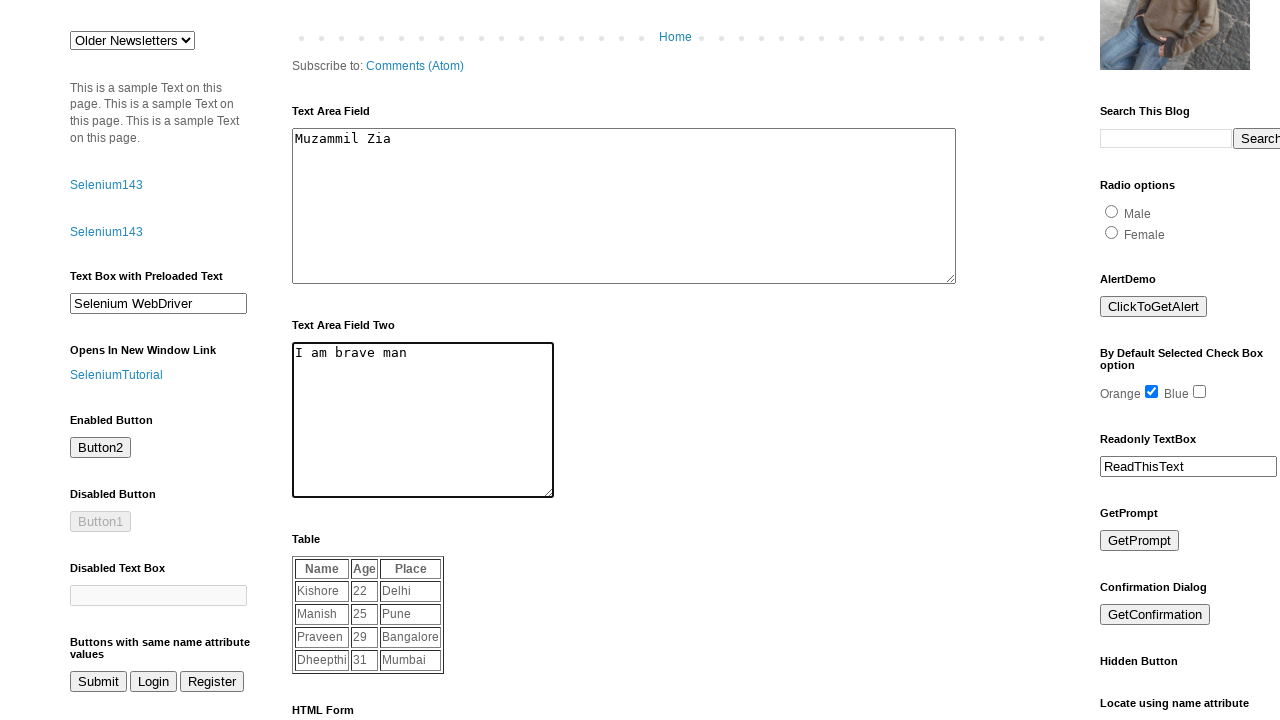